Tests explicit wait functionality by waiting for a button to become clickable, clicking it, and verifying that a success message appears.

Starting URL: http://suninjuly.github.io/wait2.html

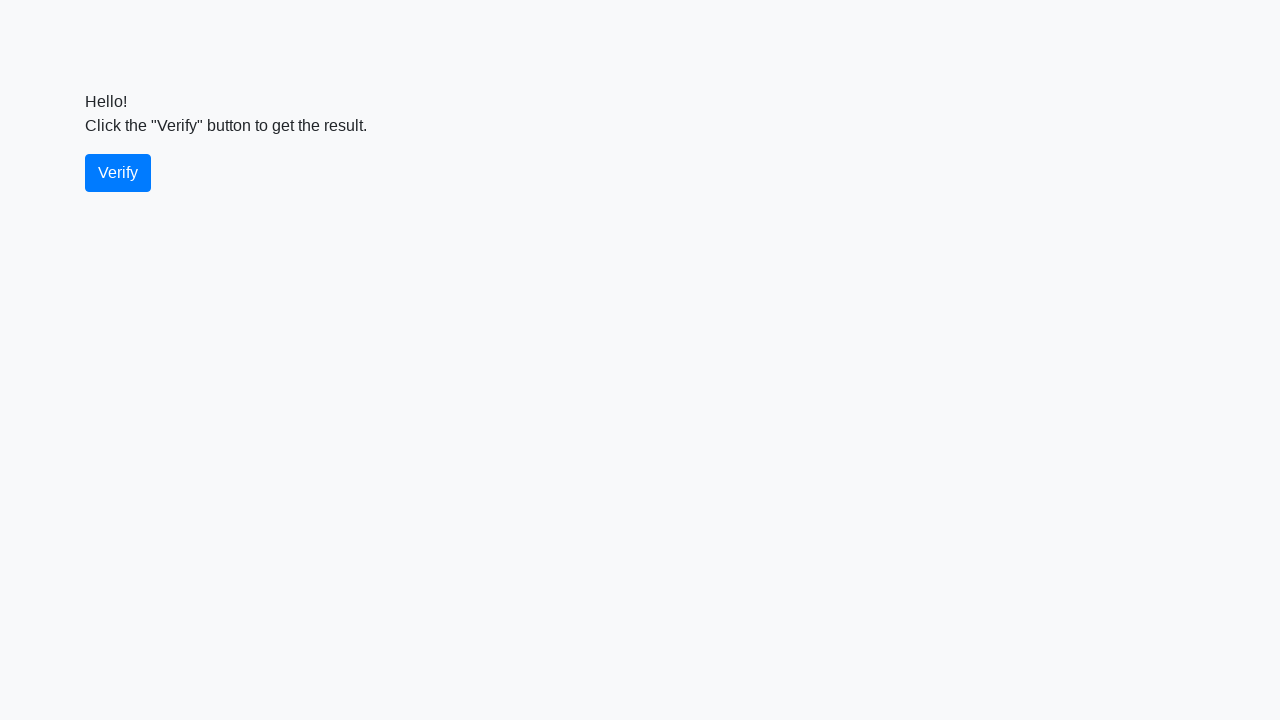

Navigated to explicit waits test page
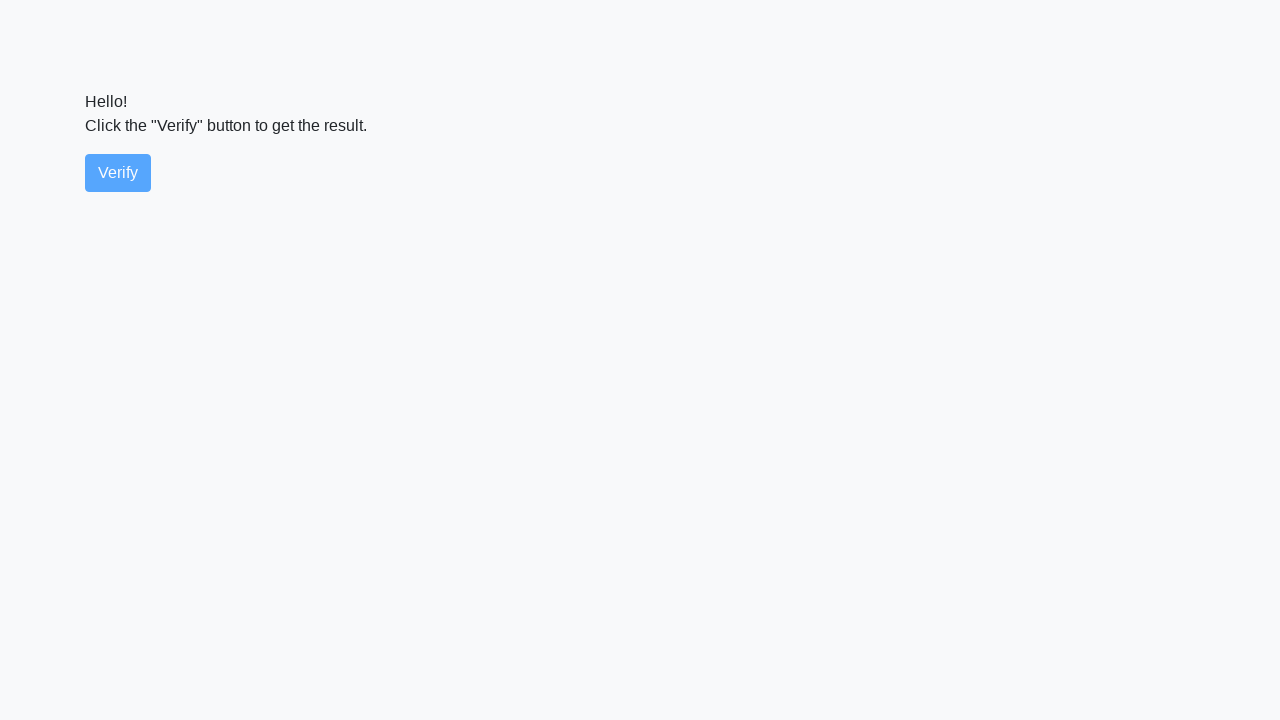

Verify button became visible
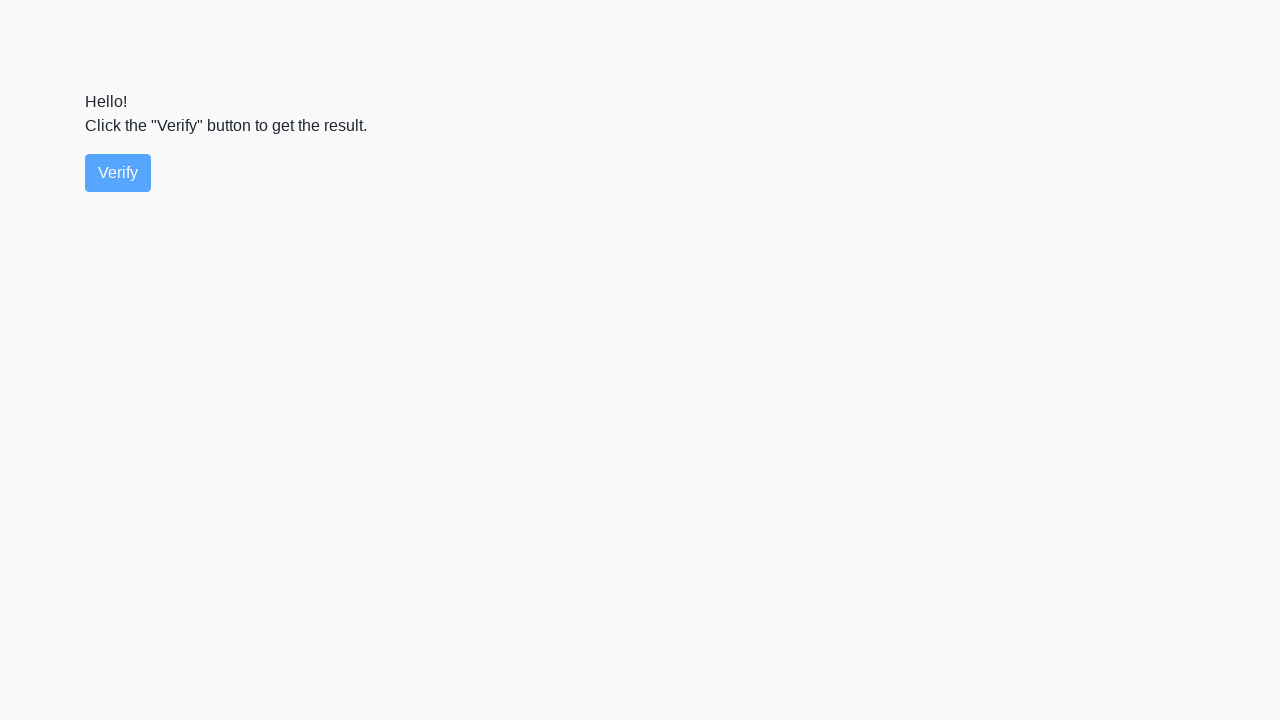

Clicked the verify button at (118, 173) on #verify
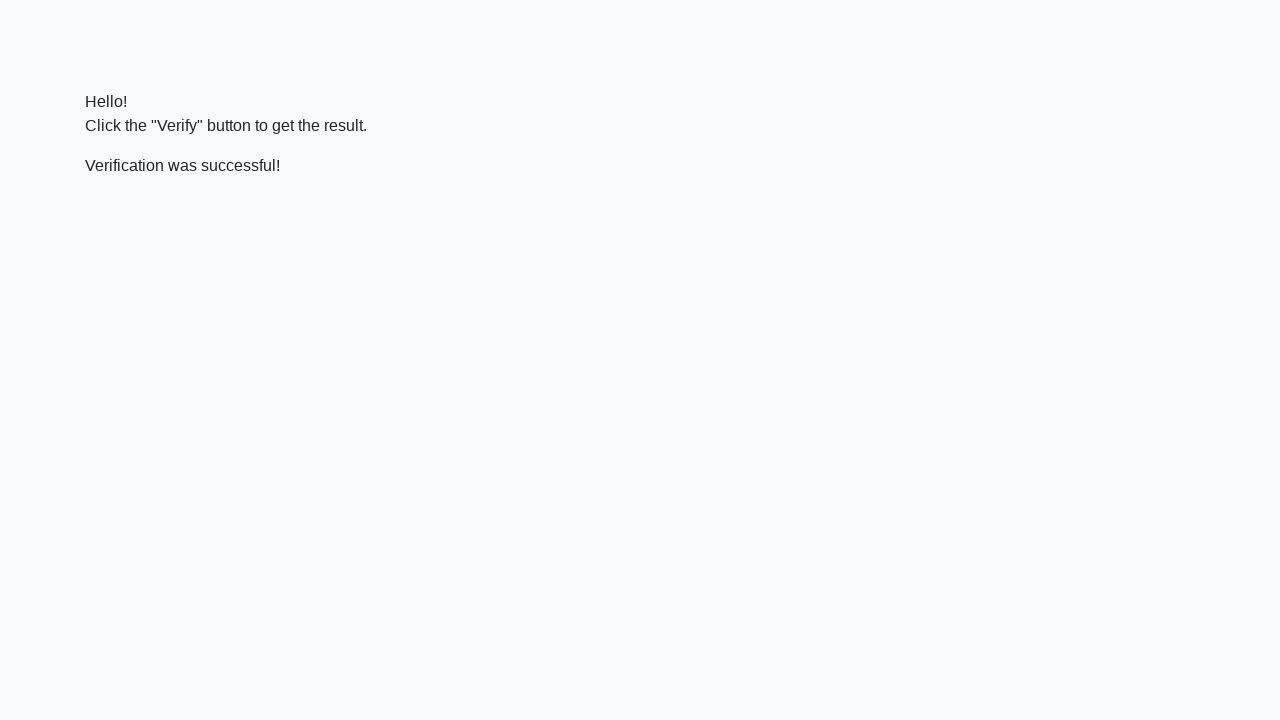

Success message appeared
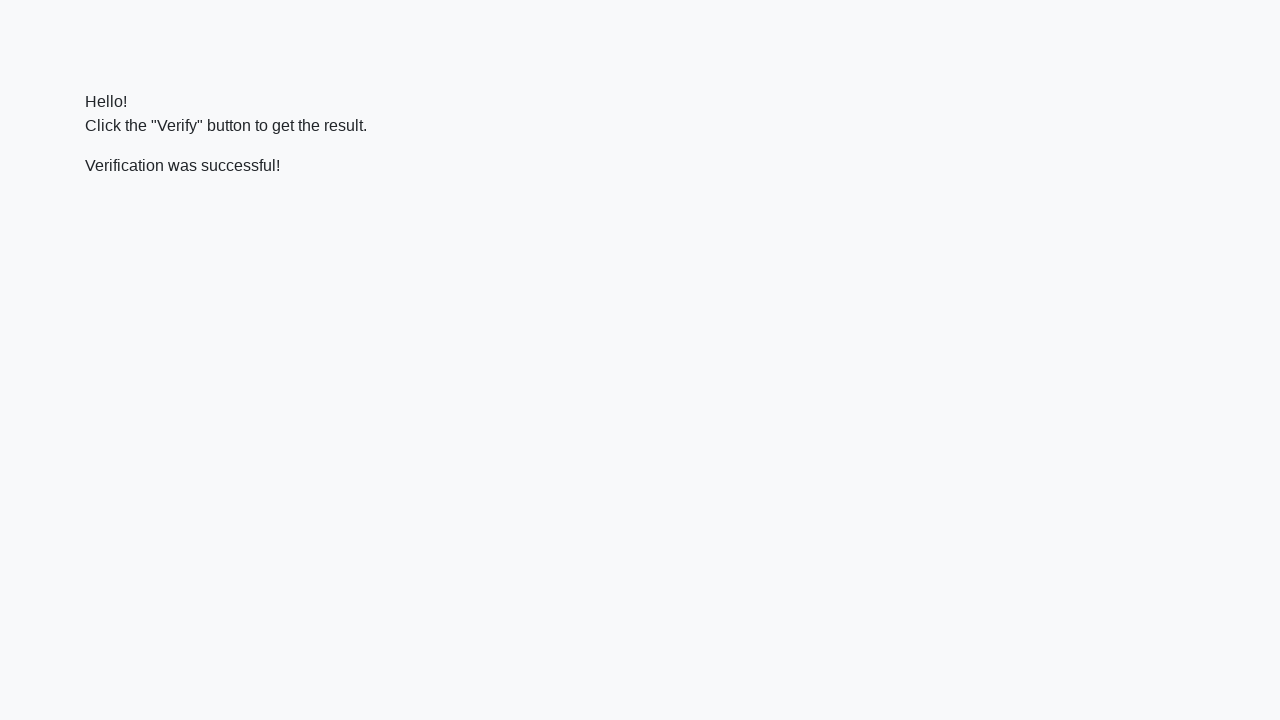

Verified success message contains 'successful'
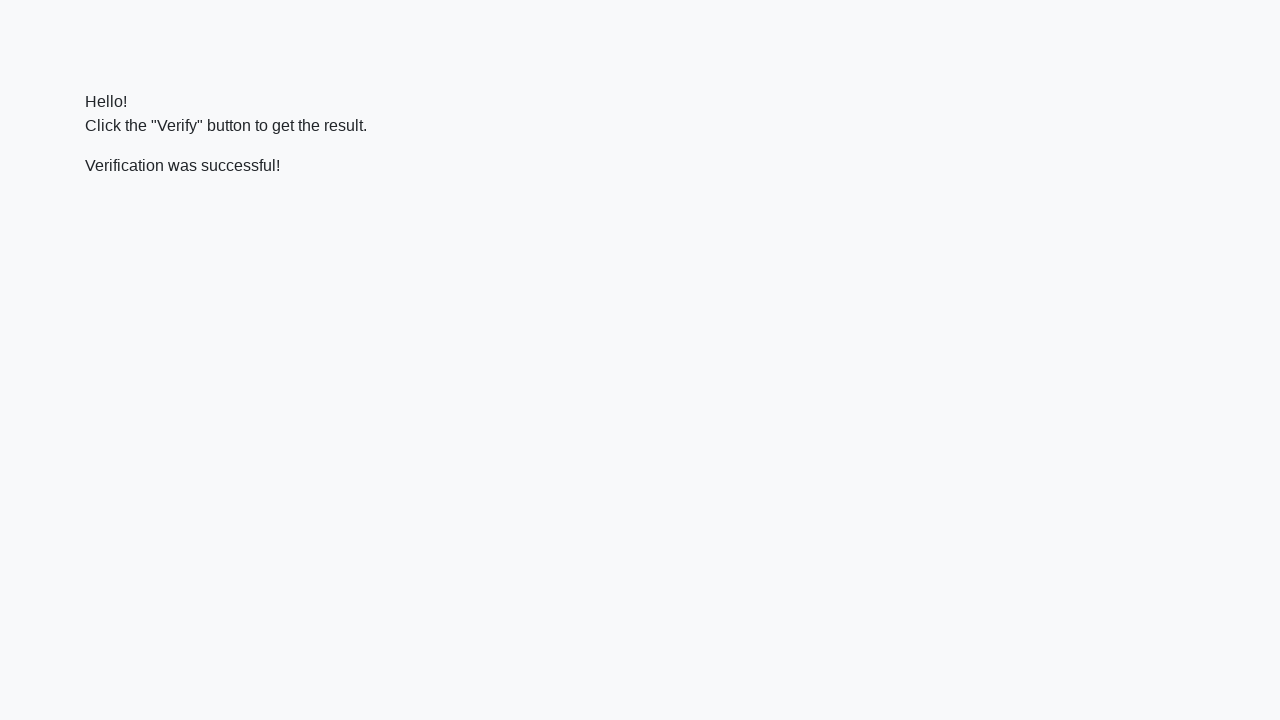

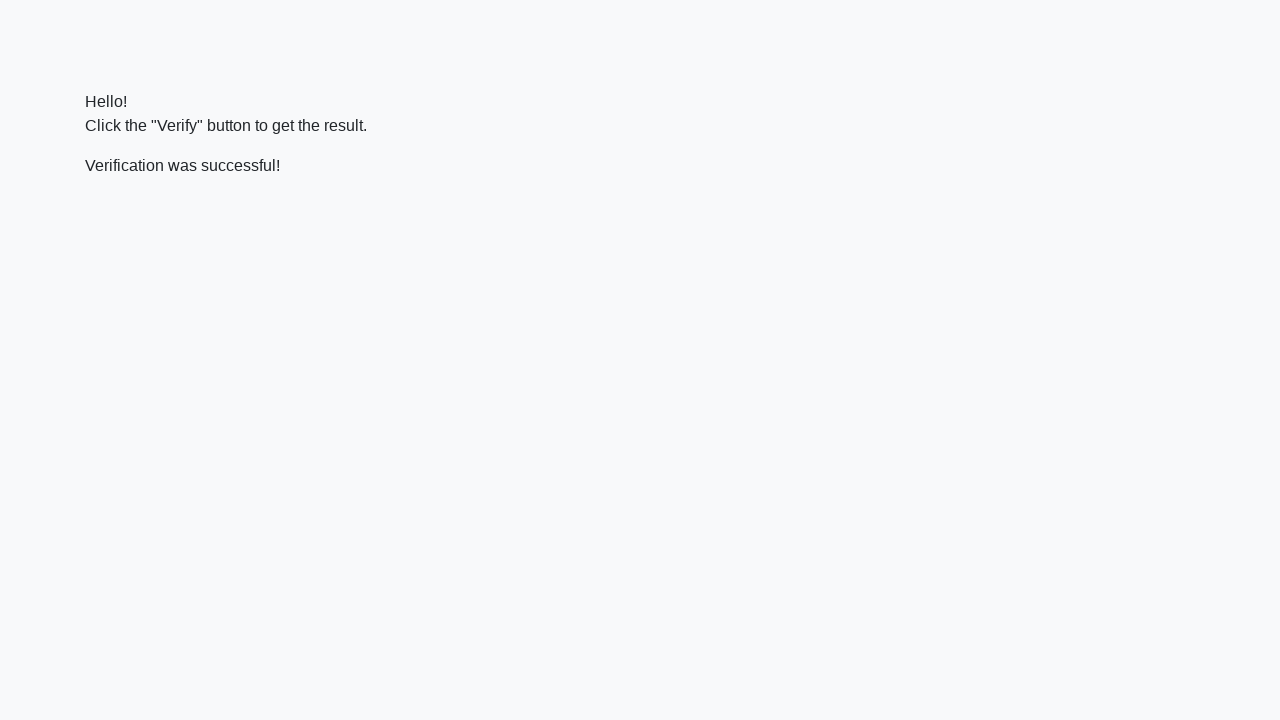